Tests hover functionality by moving mouse over an age input field and verifying a tooltip appears with expected text.

Starting URL: https://automationfc.github.io/jquery-tooltip/

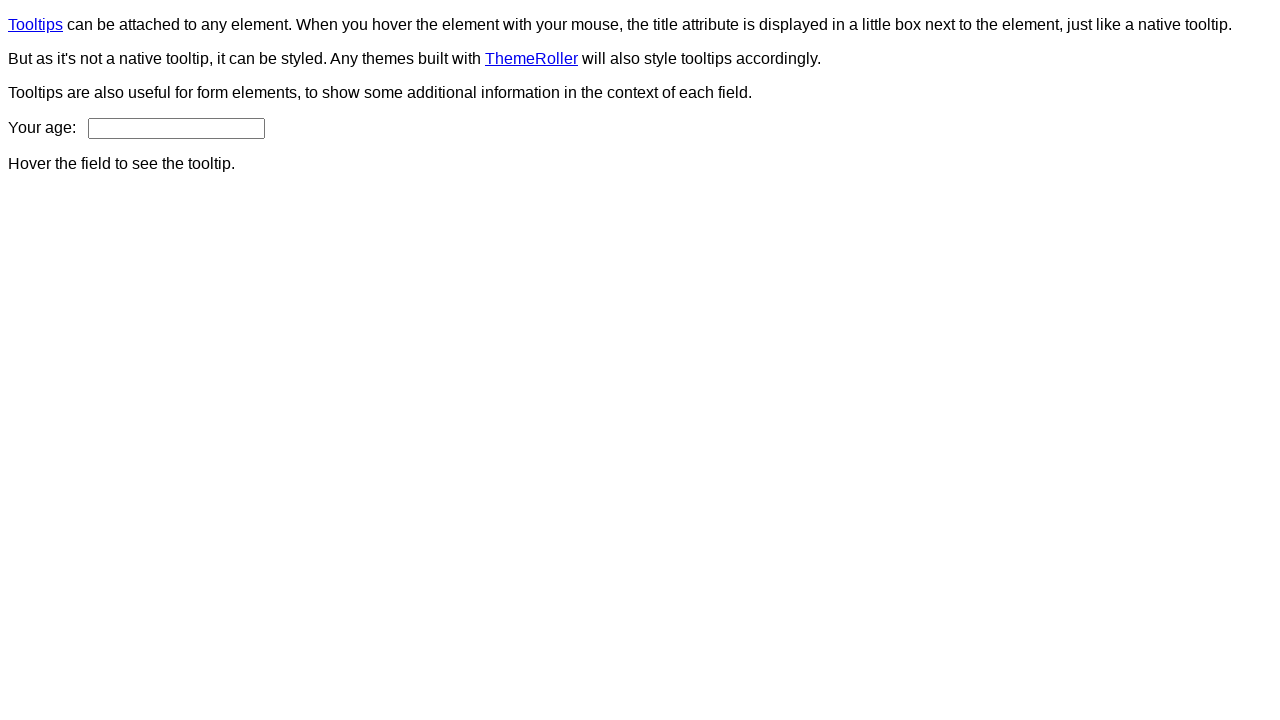

Navigated to jQuery tooltip test page
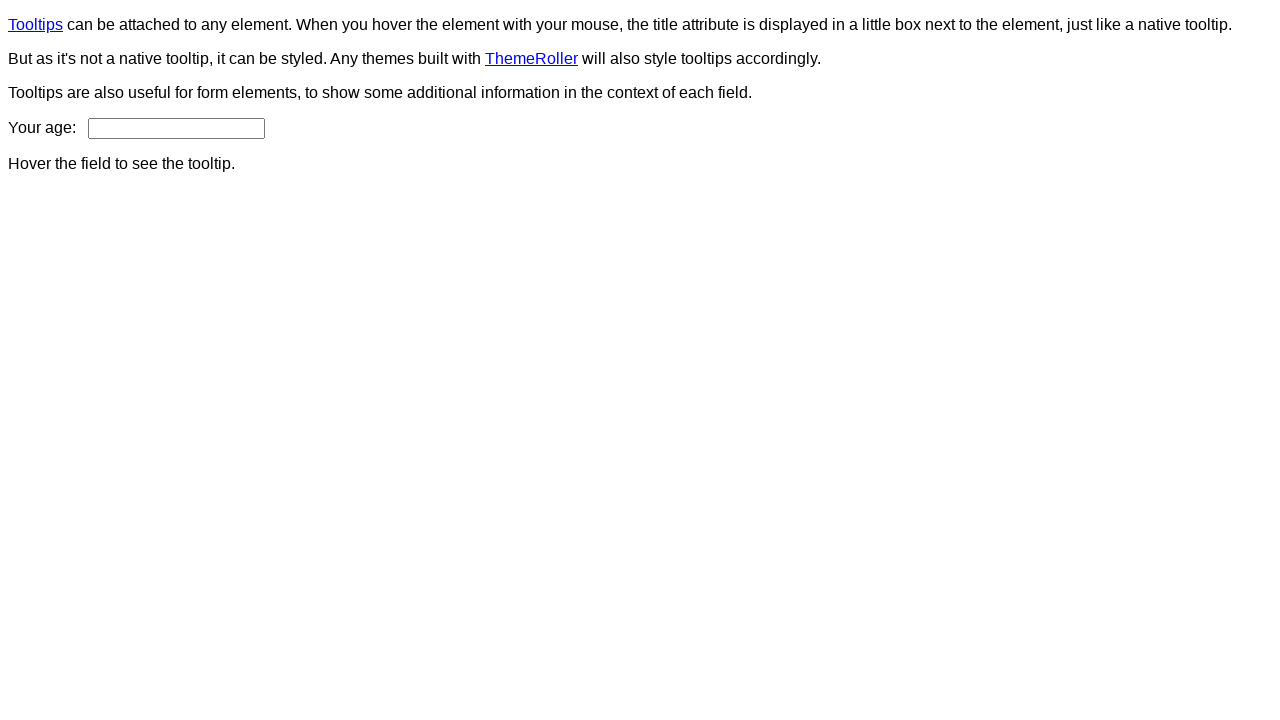

Hovered over age input field at (176, 128) on input#age
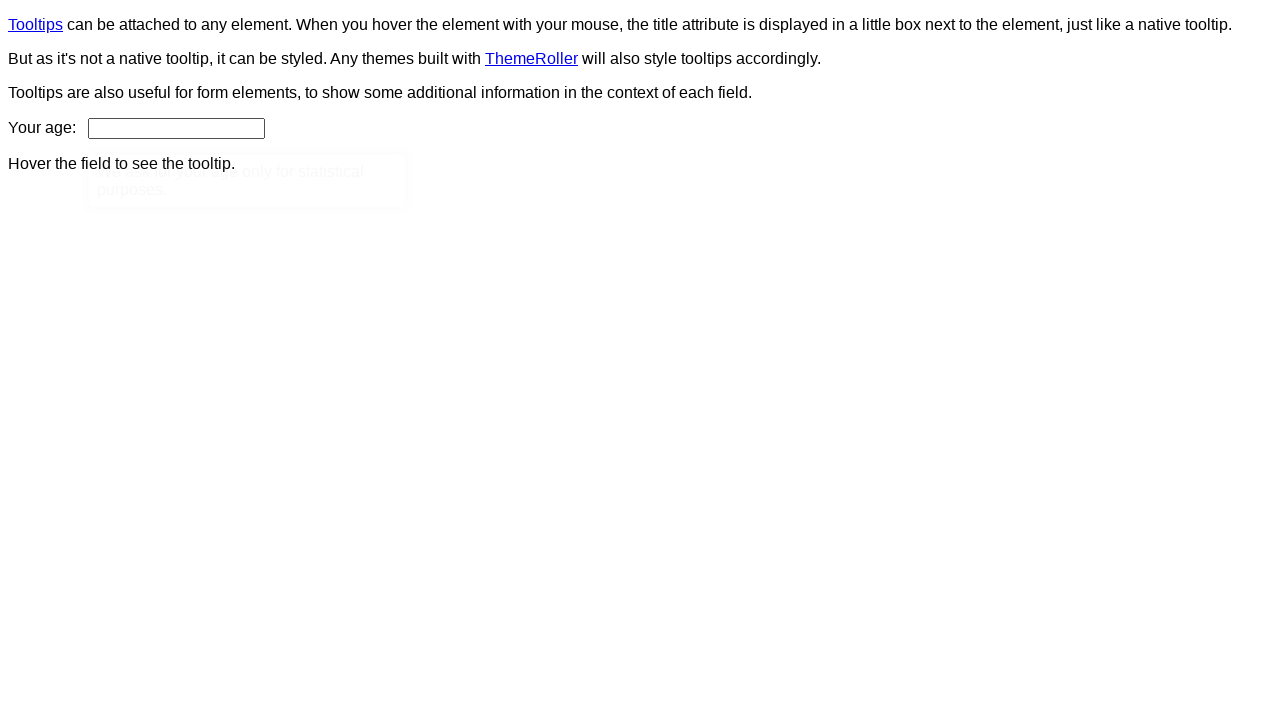

Tooltip appeared on screen
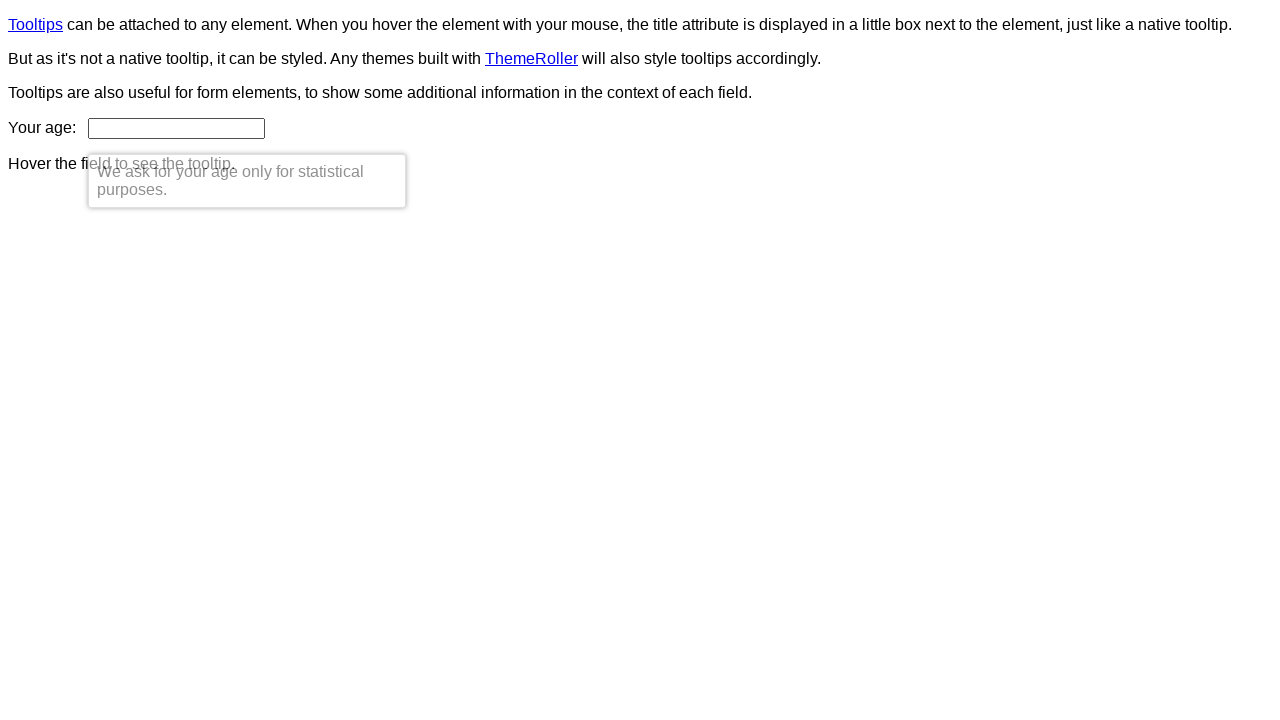

Retrieved tooltip text content
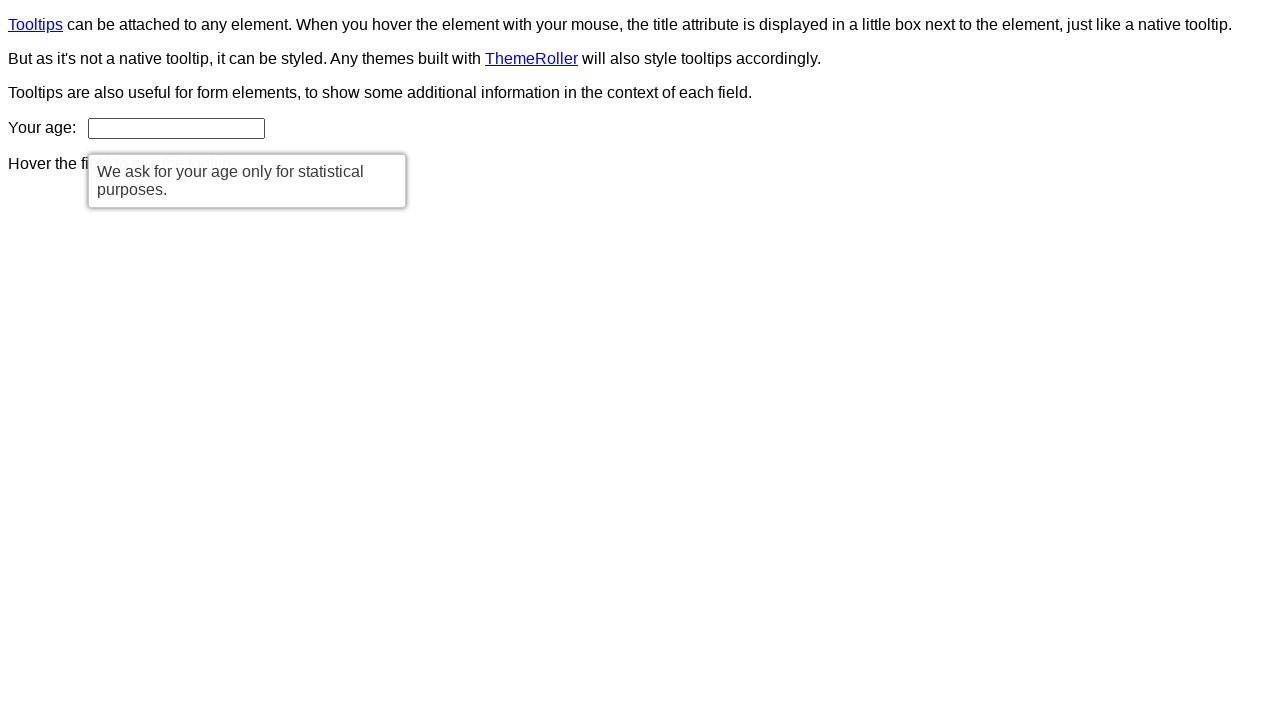

Verified tooltip displays expected text: 'We ask for your age only for statistical purposes.'
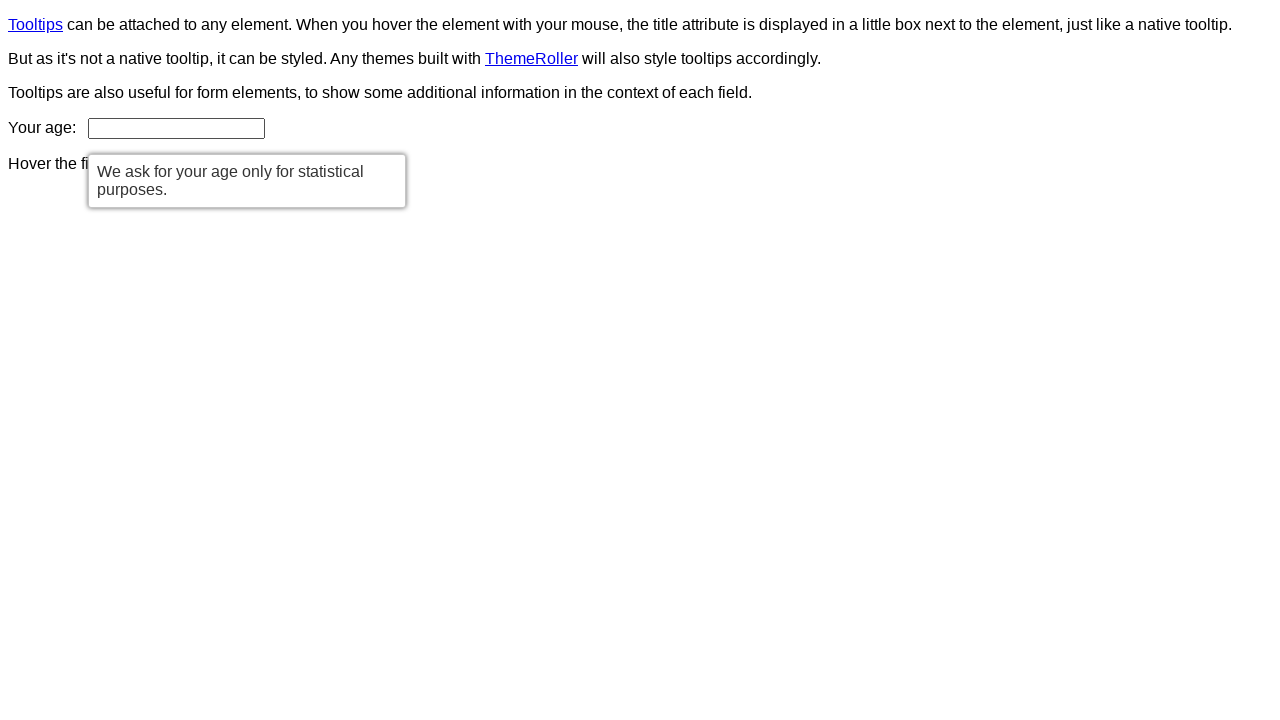

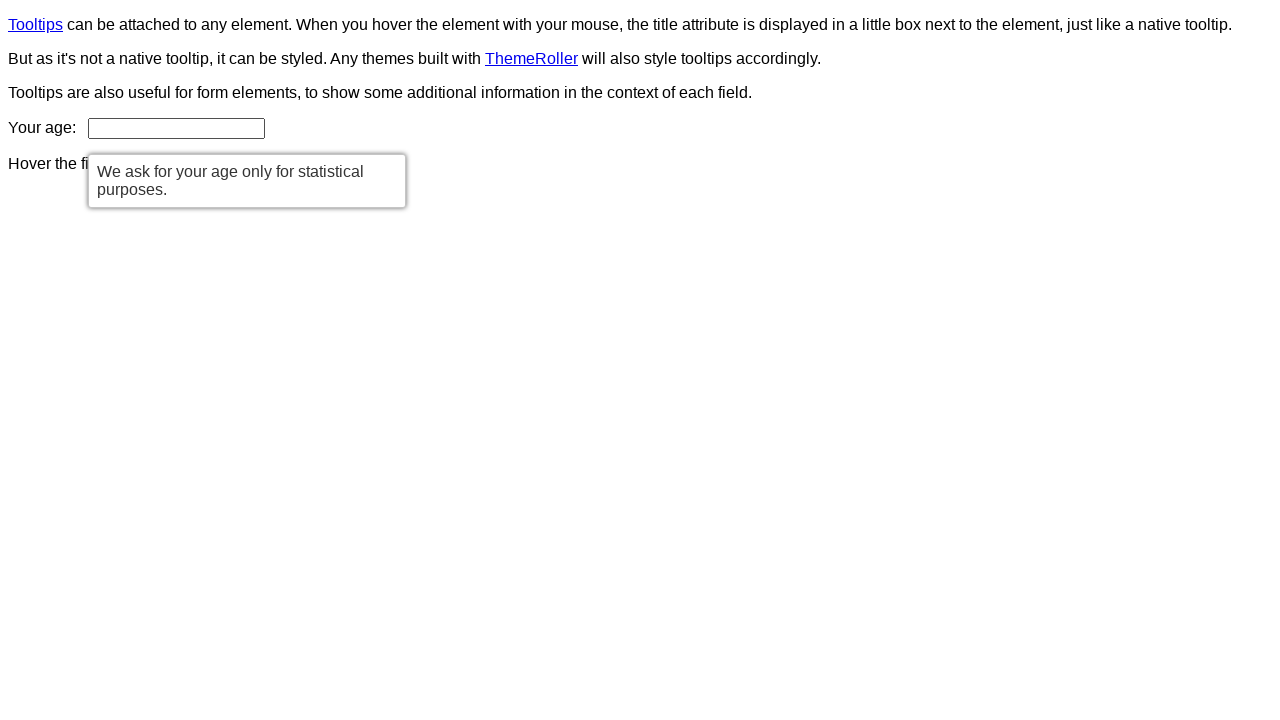